Tests Challenging DOM page by navigating to it and looking for specific text in a table

Starting URL: http://the-internet.herokuapp.com/

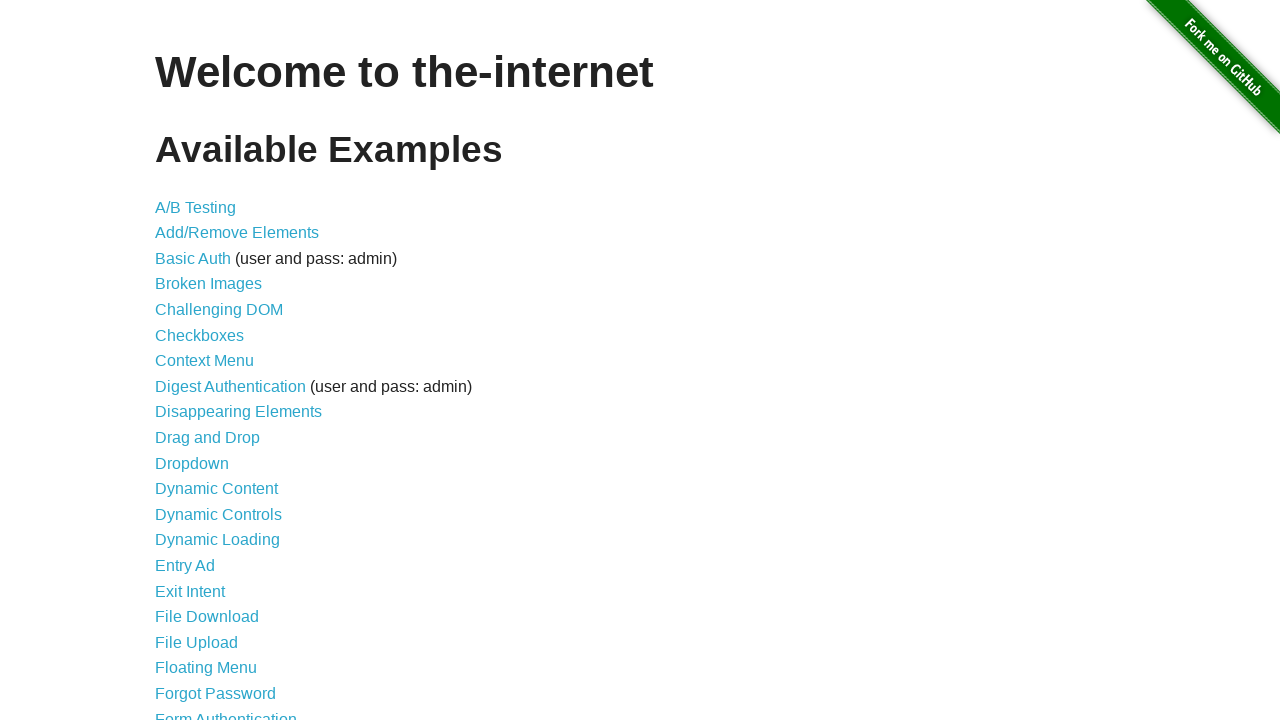

Clicked on Challenging DOM link at (219, 310) on text=Challenging DOM
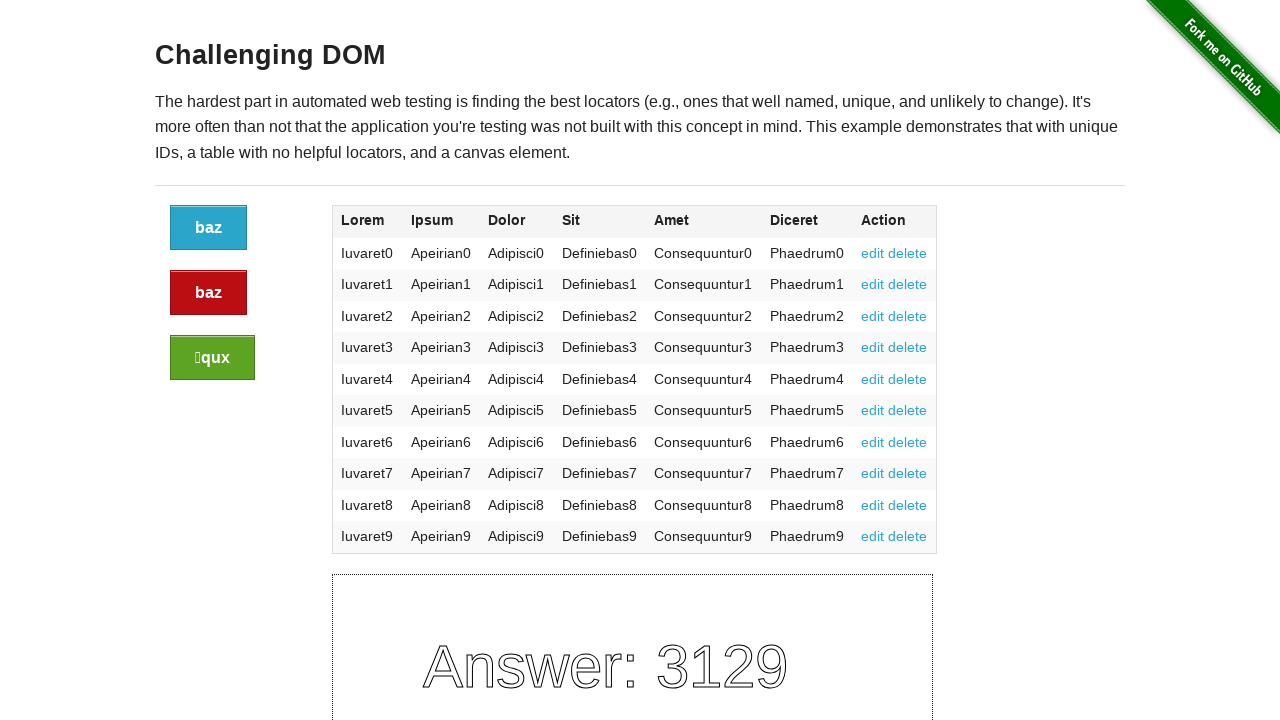

Navigated to Challenging DOM page
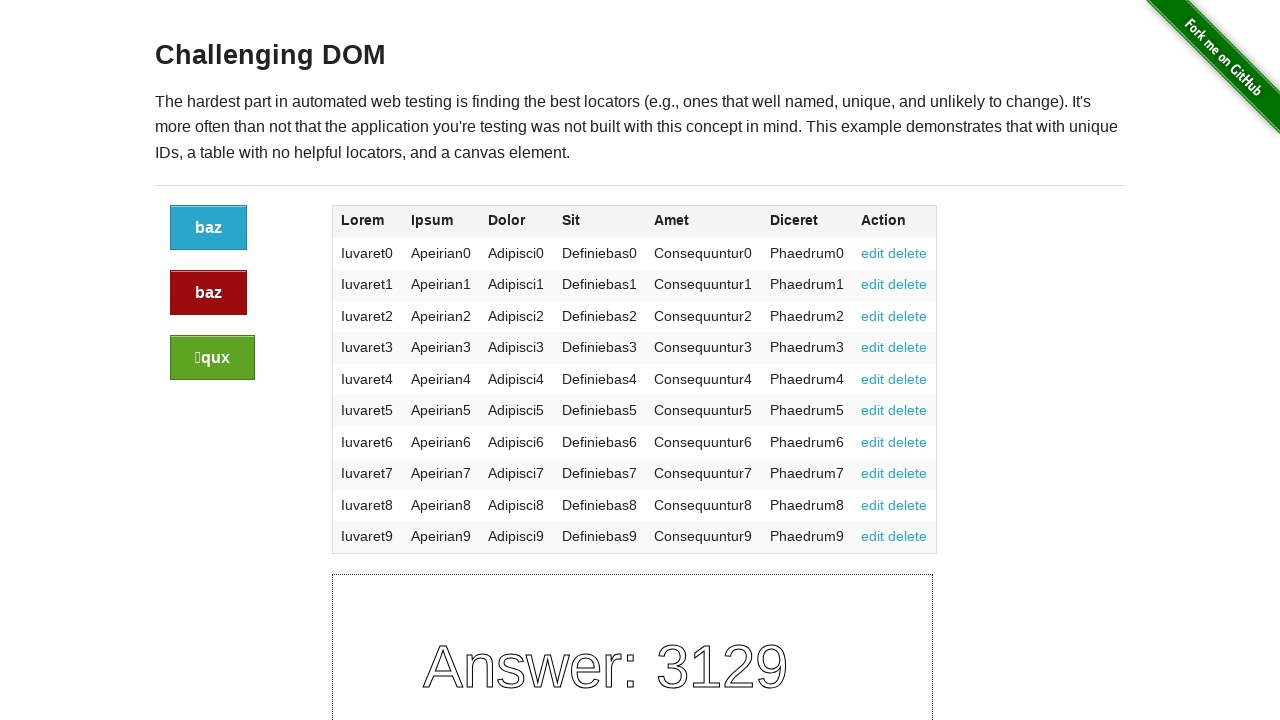

Table body loaded on page
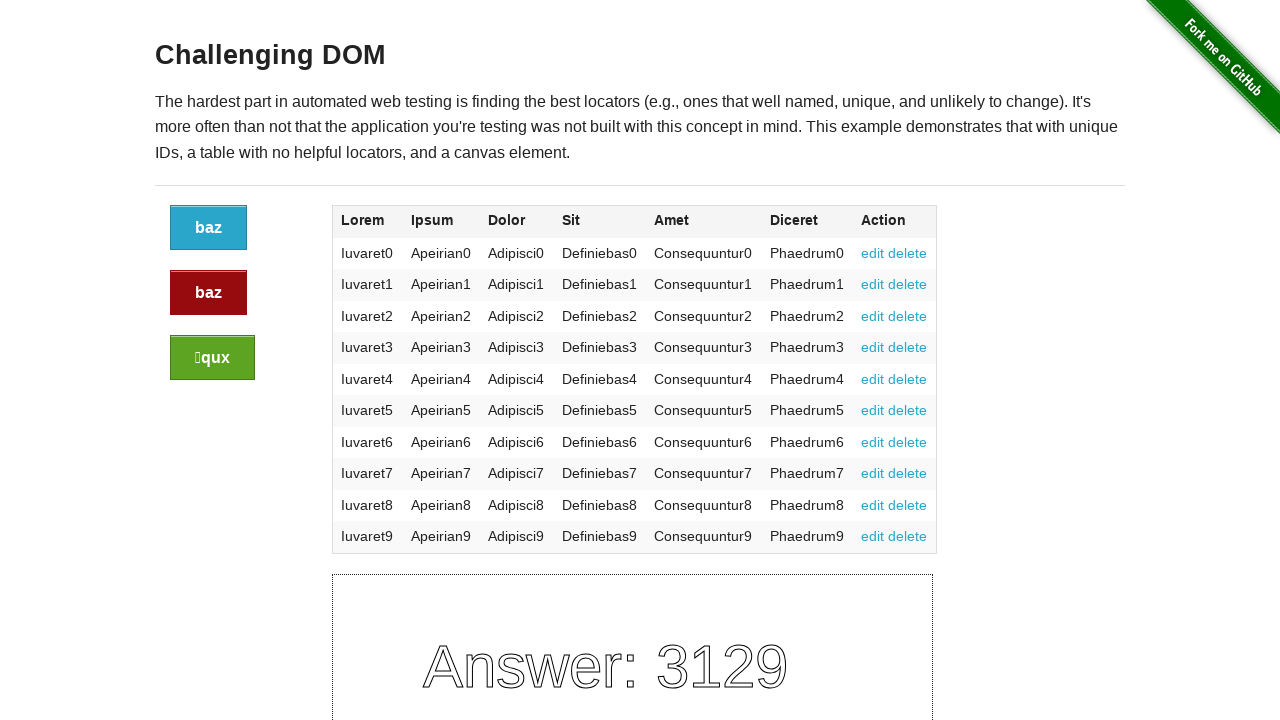

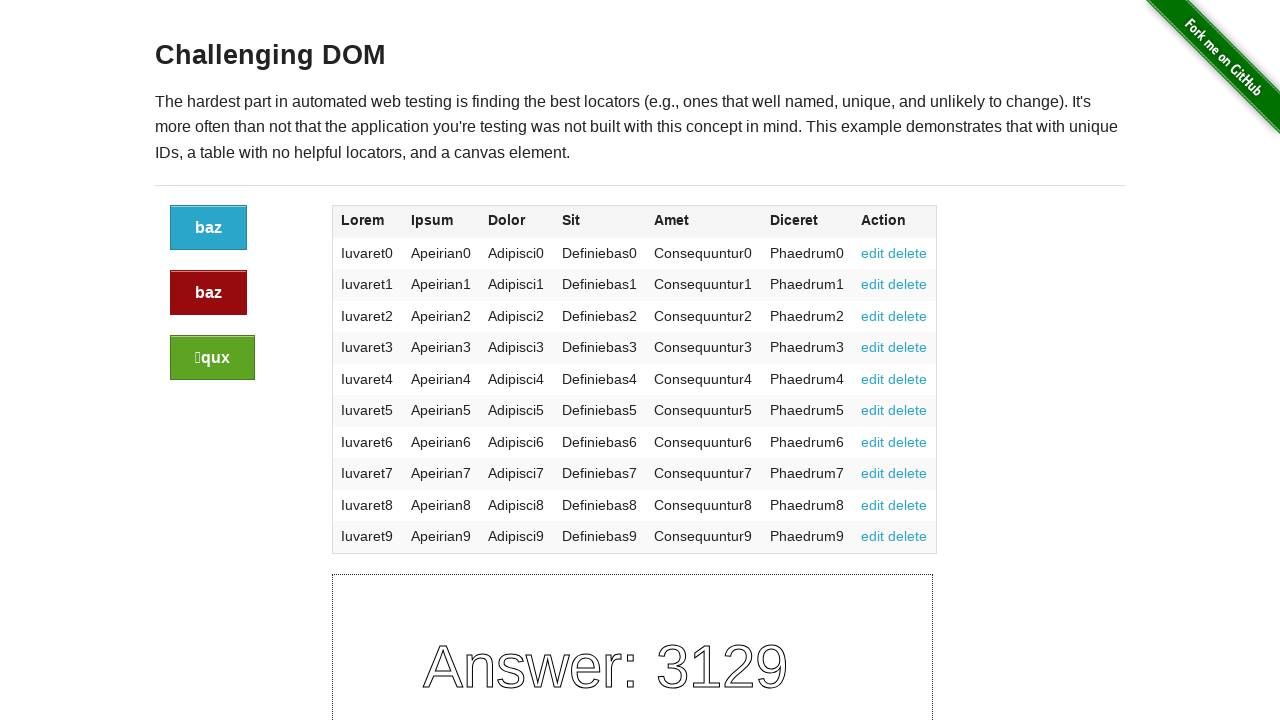